Tests toggling a checkbox on and off and verifies the checked state changes correctly

Starting URL: https://practice-automation.com/form-fields/

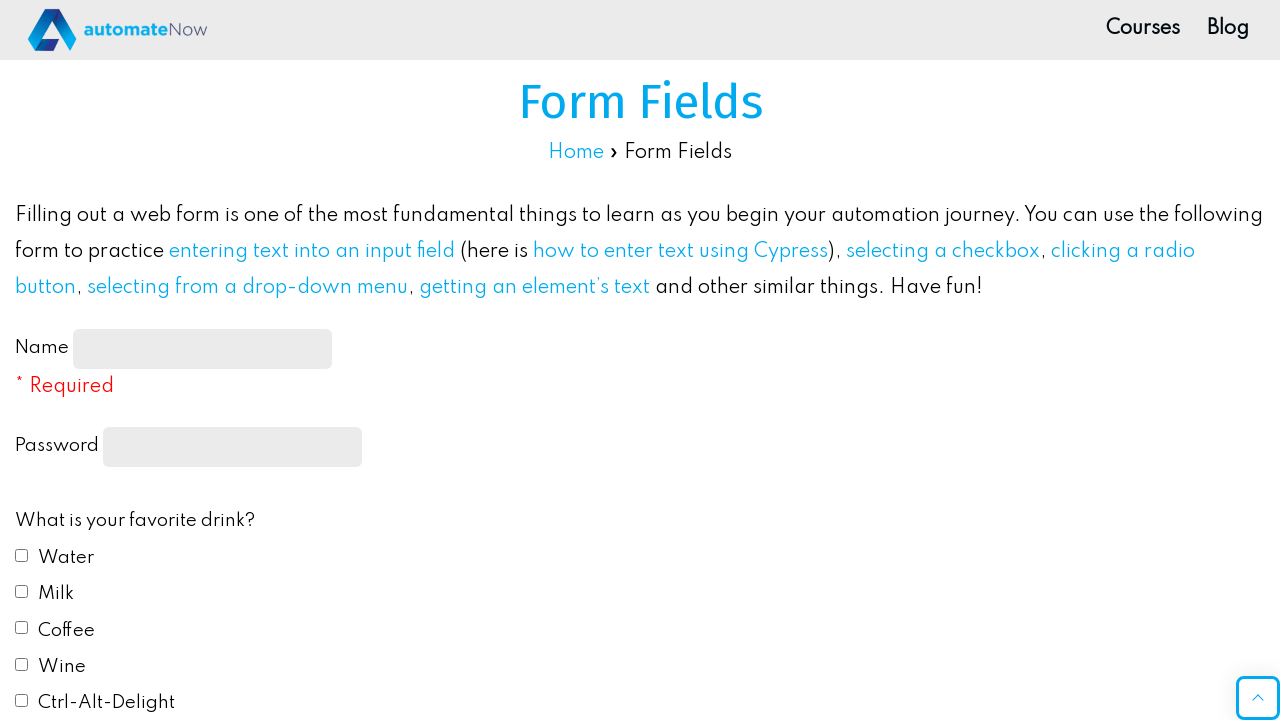

Navigated to form fields practice page
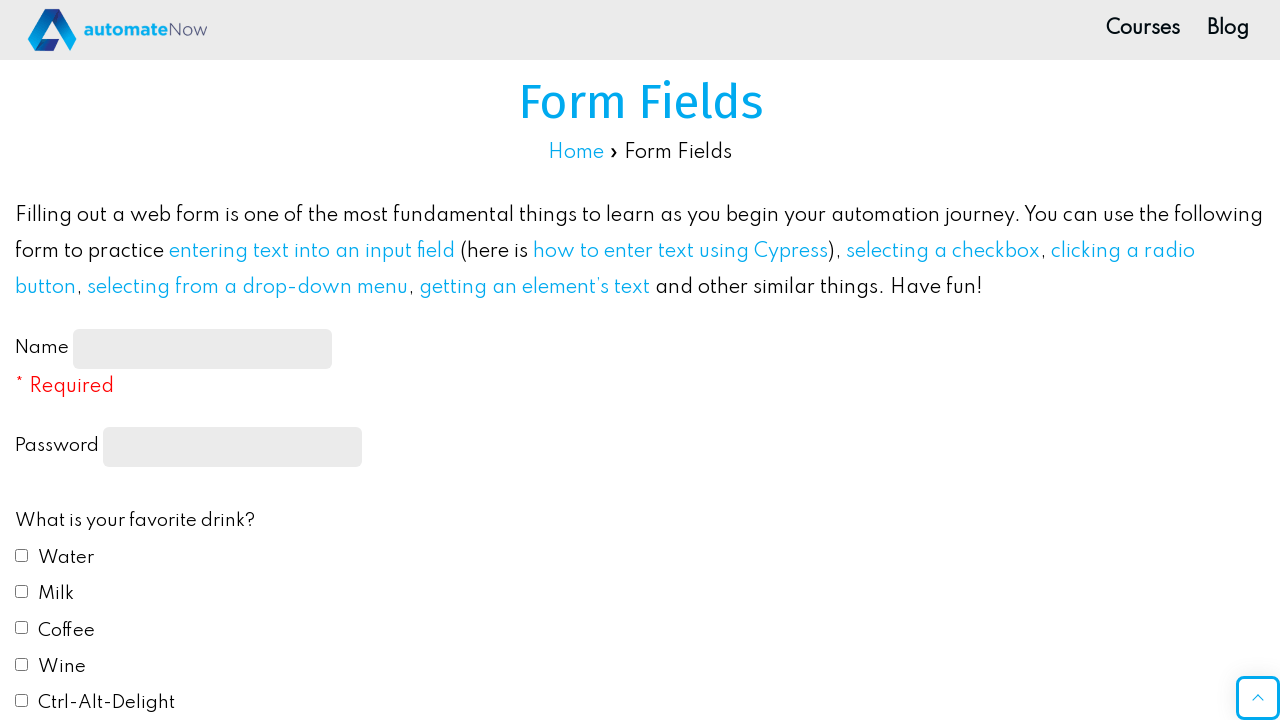

Located first checkbox element
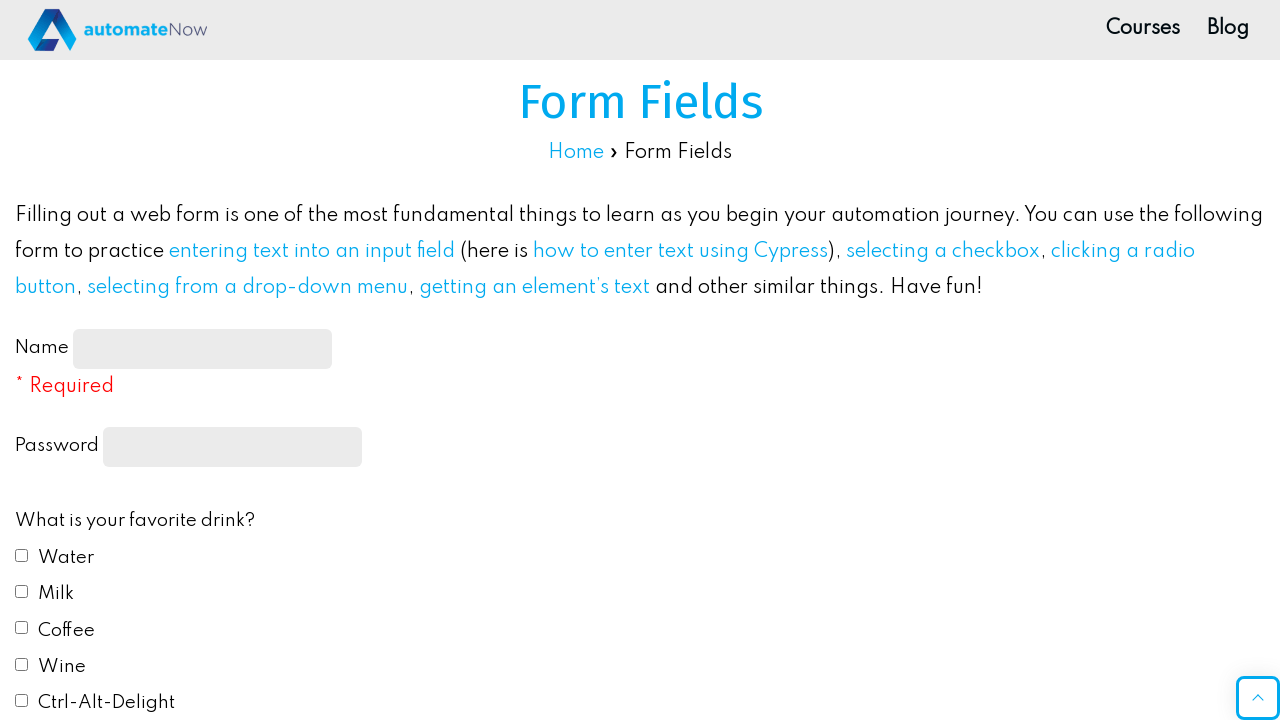

Clicked checkbox to check it at (22, 555) on input[type='checkbox'] >> nth=0
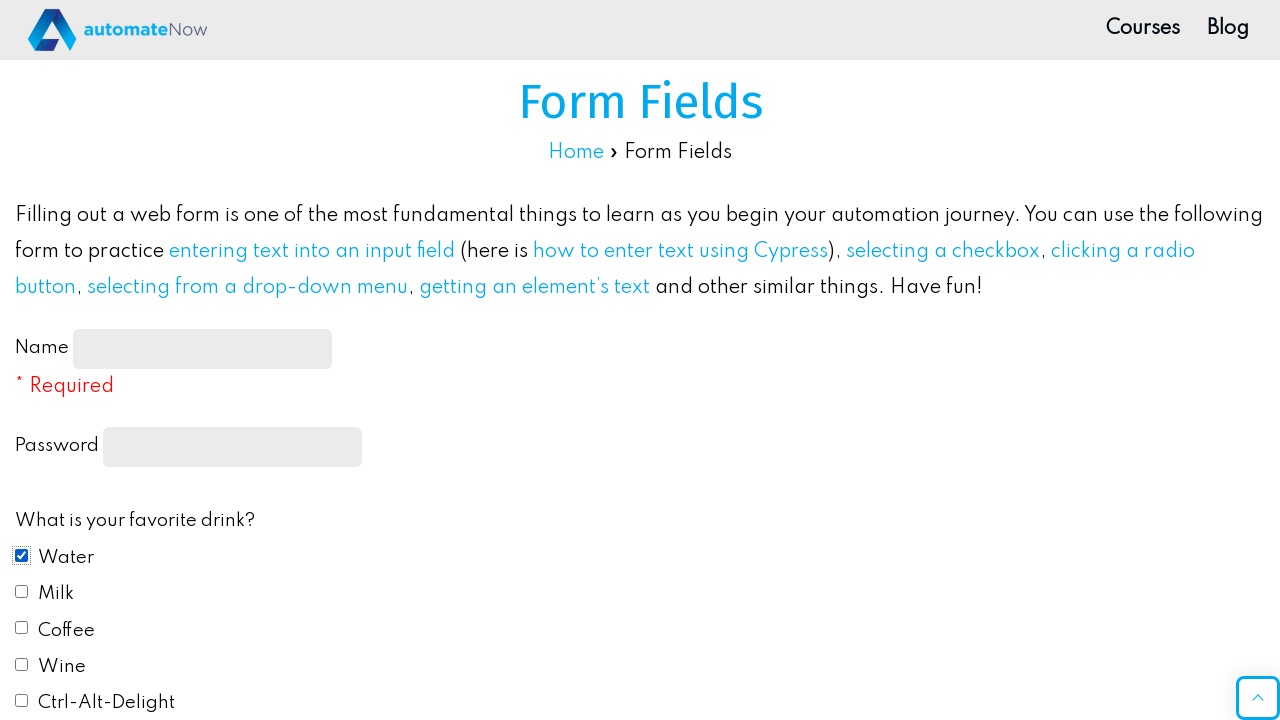

Verified checkbox is checked
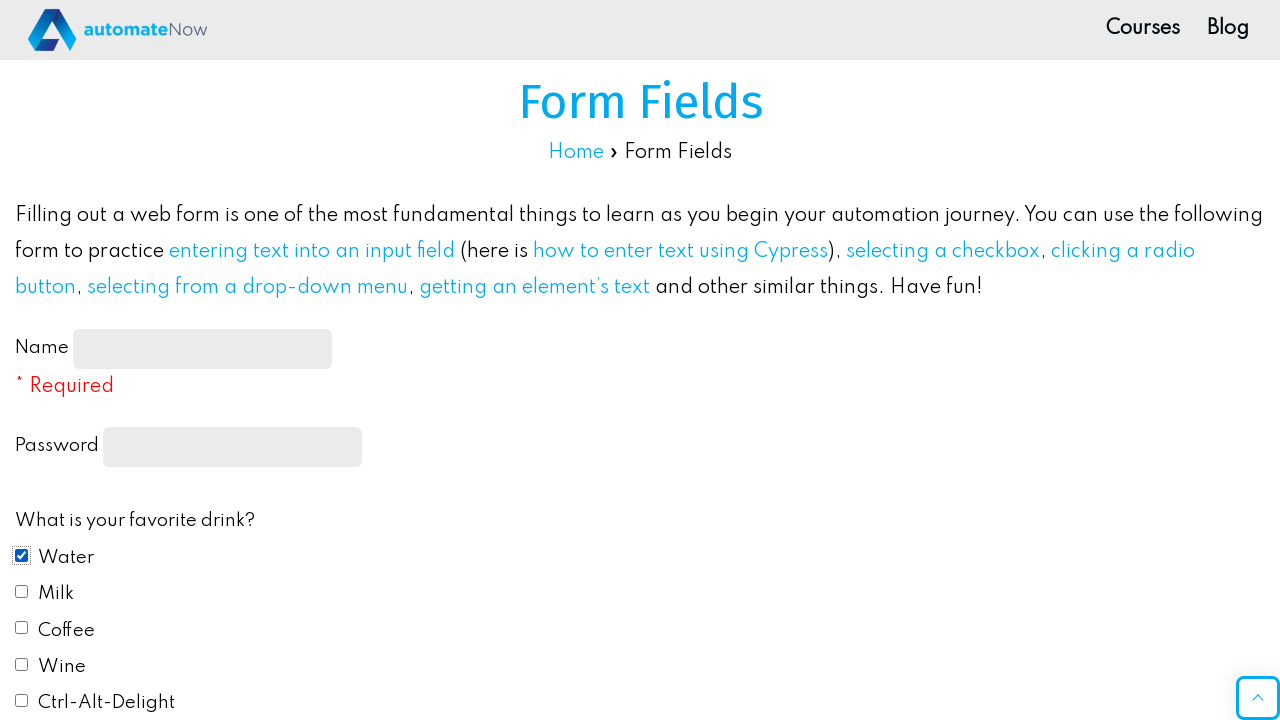

Clicked checkbox to uncheck it at (22, 555) on input[type='checkbox'] >> nth=0
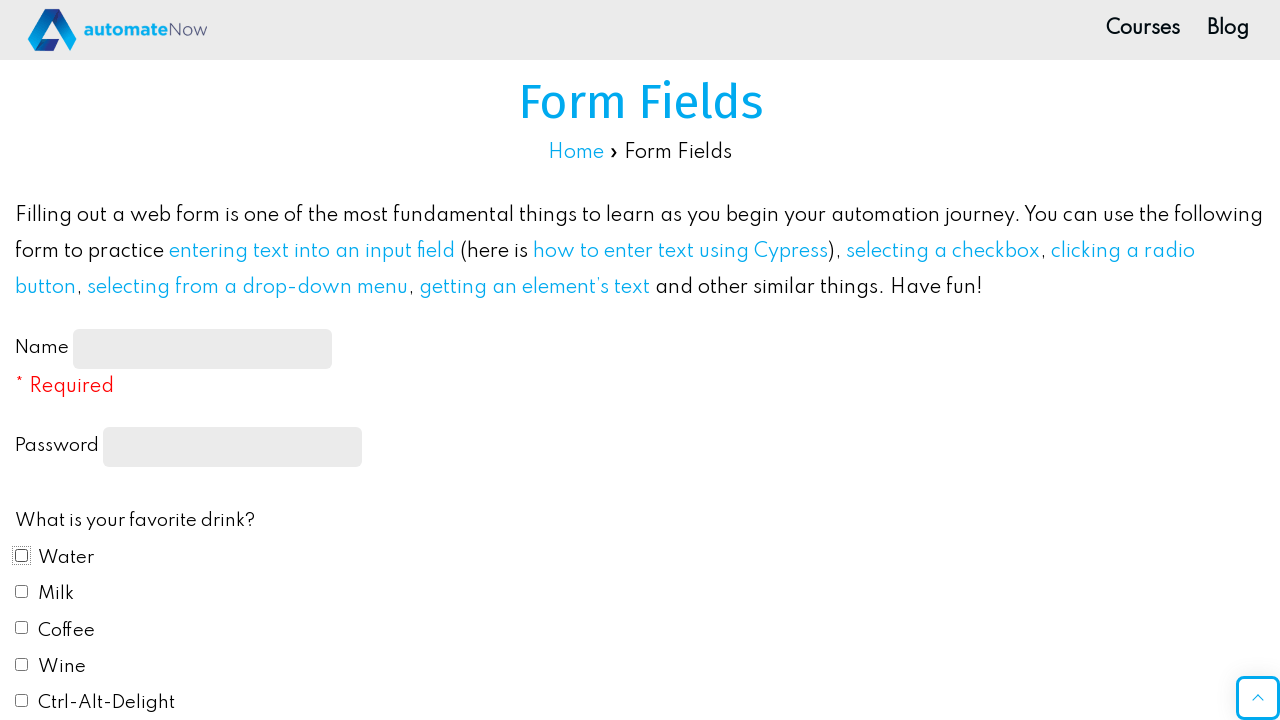

Verified checkbox is unchecked
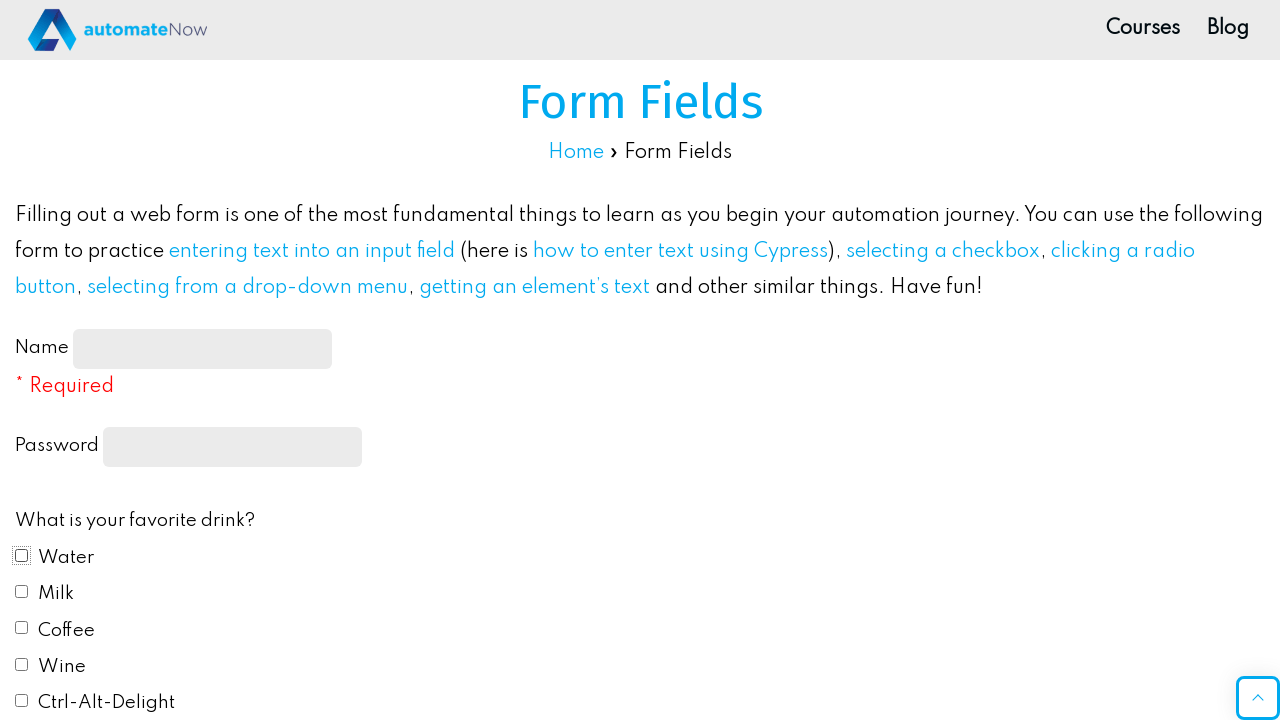

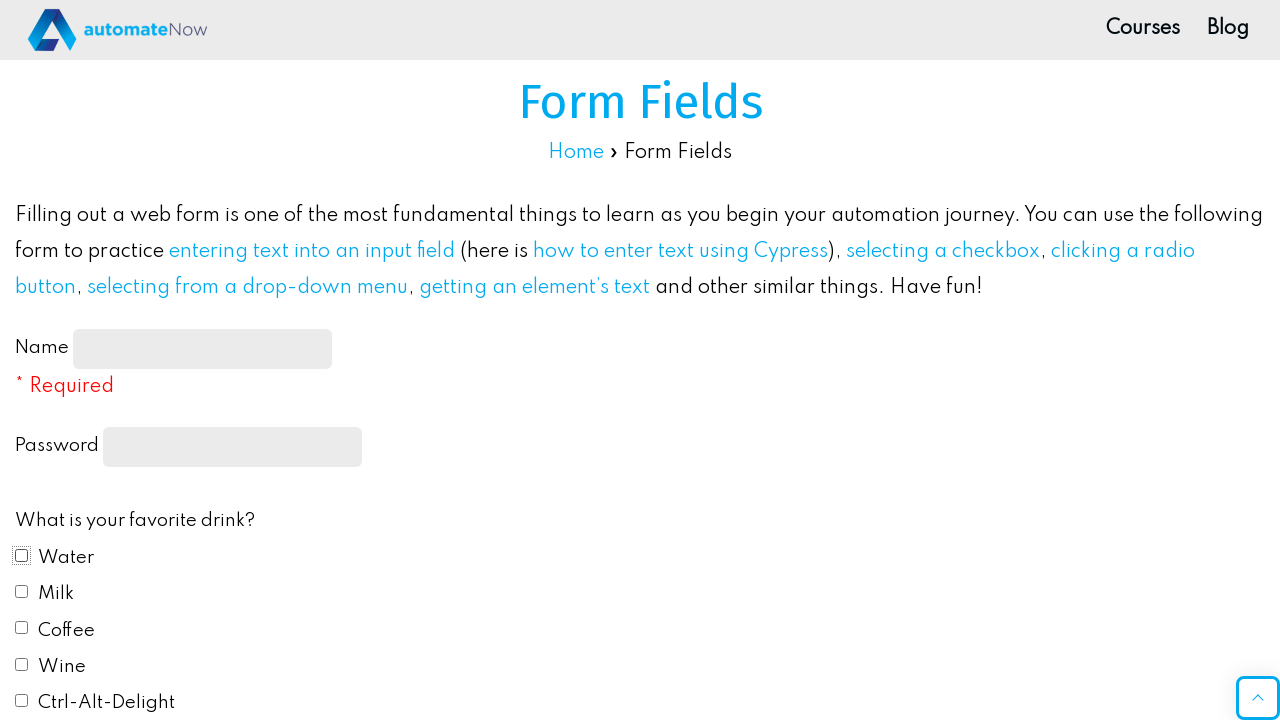